Tests opening a new browser tab by clicking the New Tab button, then switches to the new tab and verifies the URL

Starting URL: https://demoqa.com/browser-windows

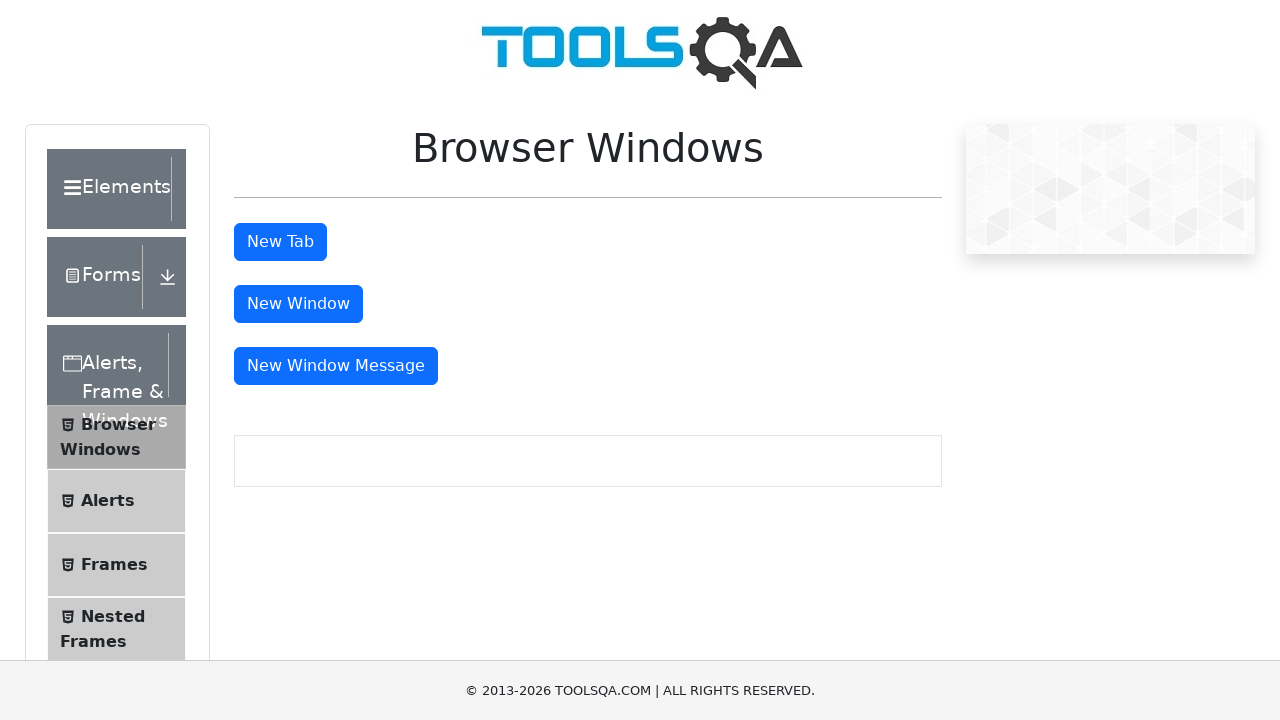

Clicked New Tab button at (280, 242) on xpath=//*[@id='tabButton']
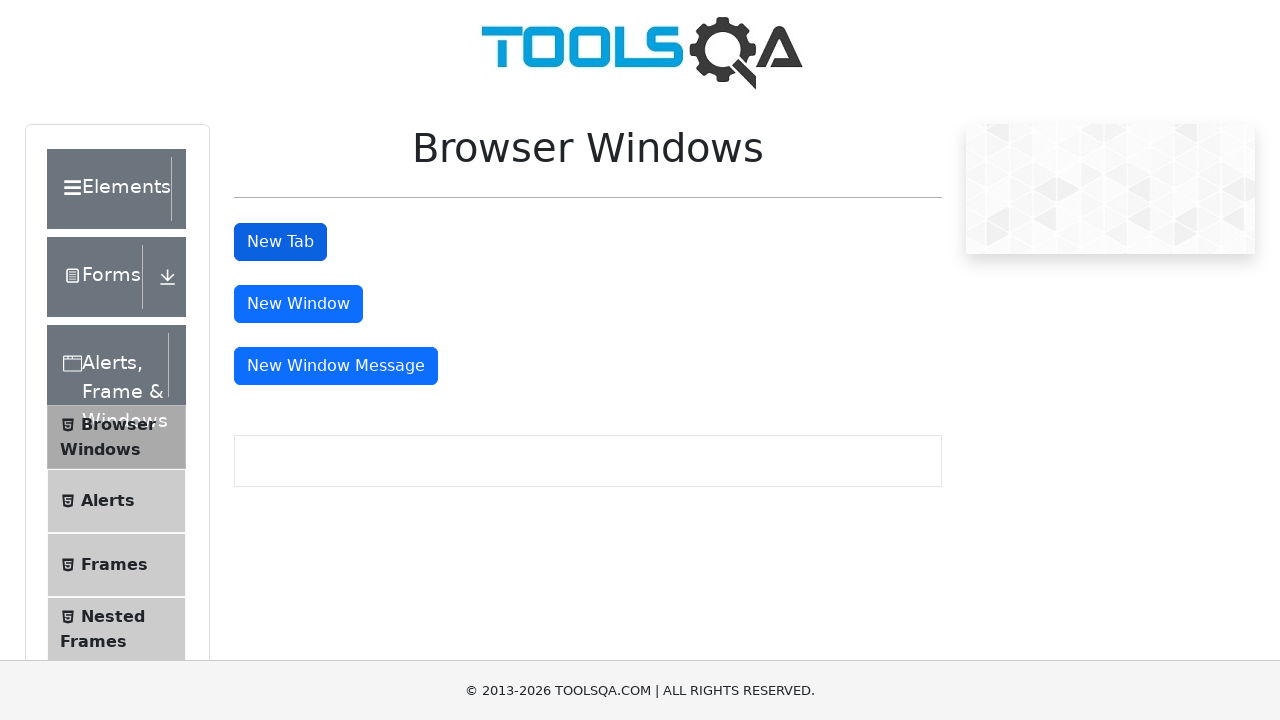

Retrieved all open pages/tabs from context
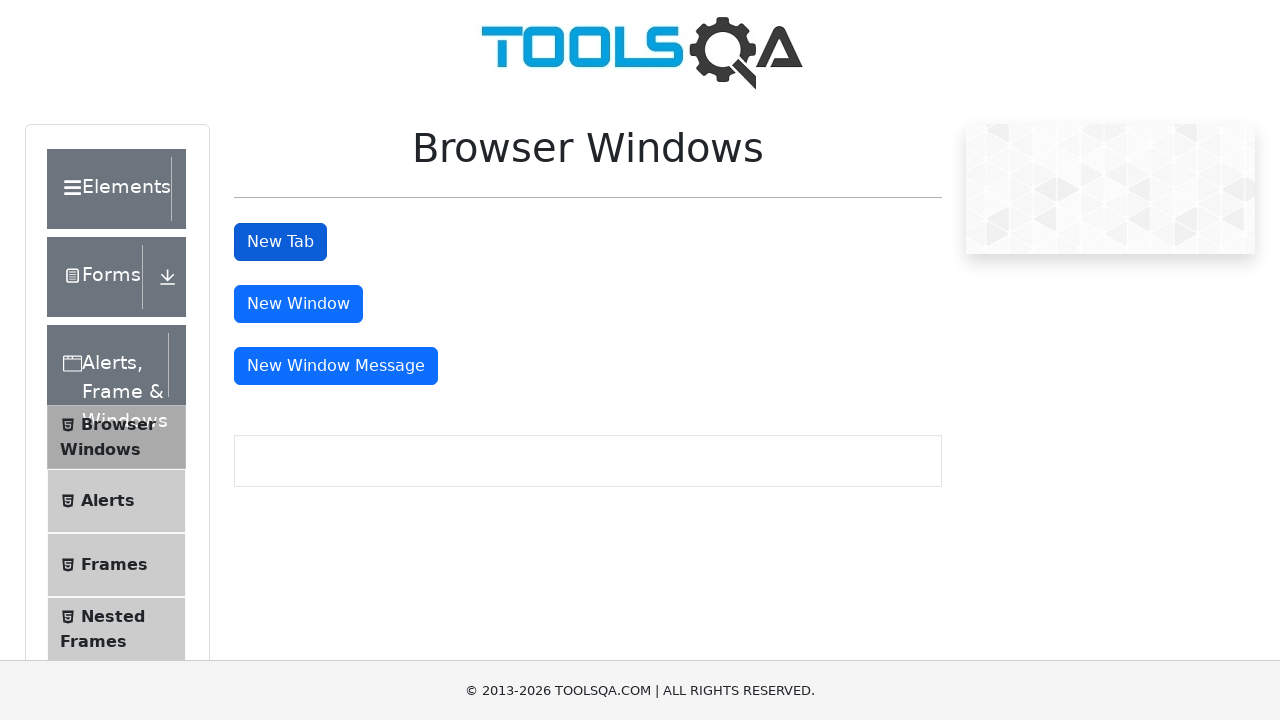

Clicked New Tab button and waited for new page to open at (280, 242) on xpath=//*[@id='tabButton']
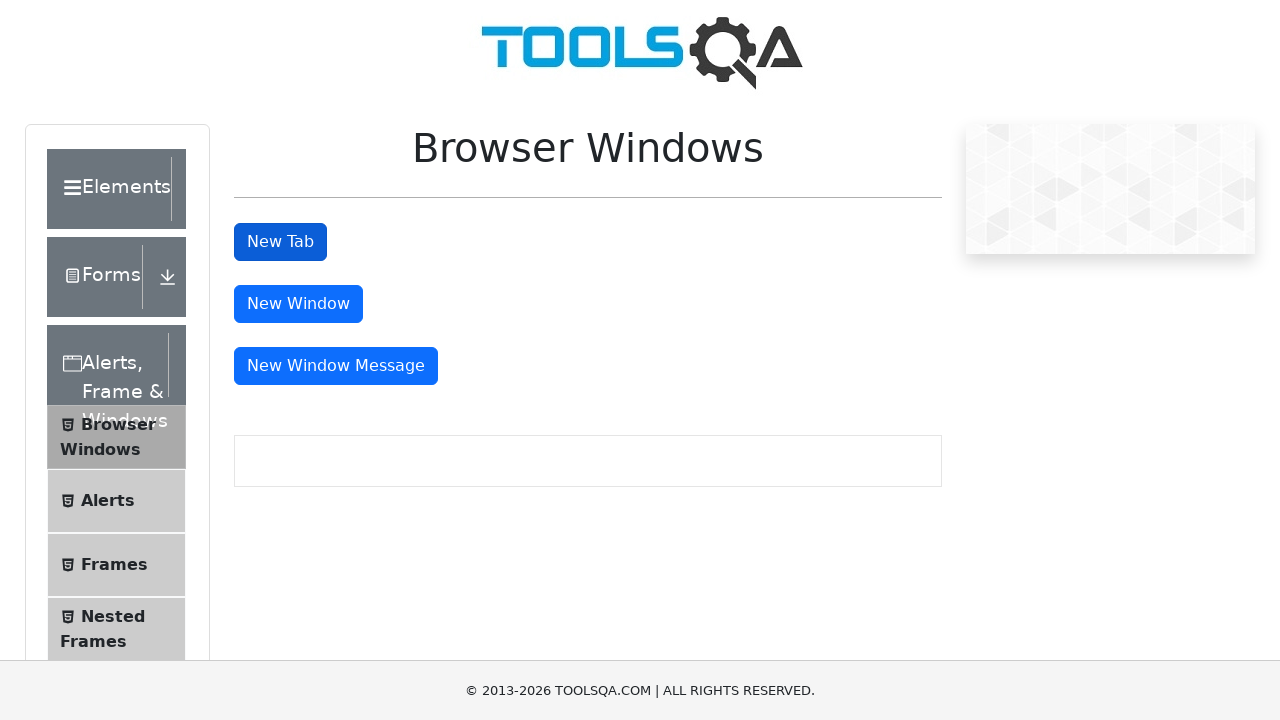

Captured reference to newly opened tab
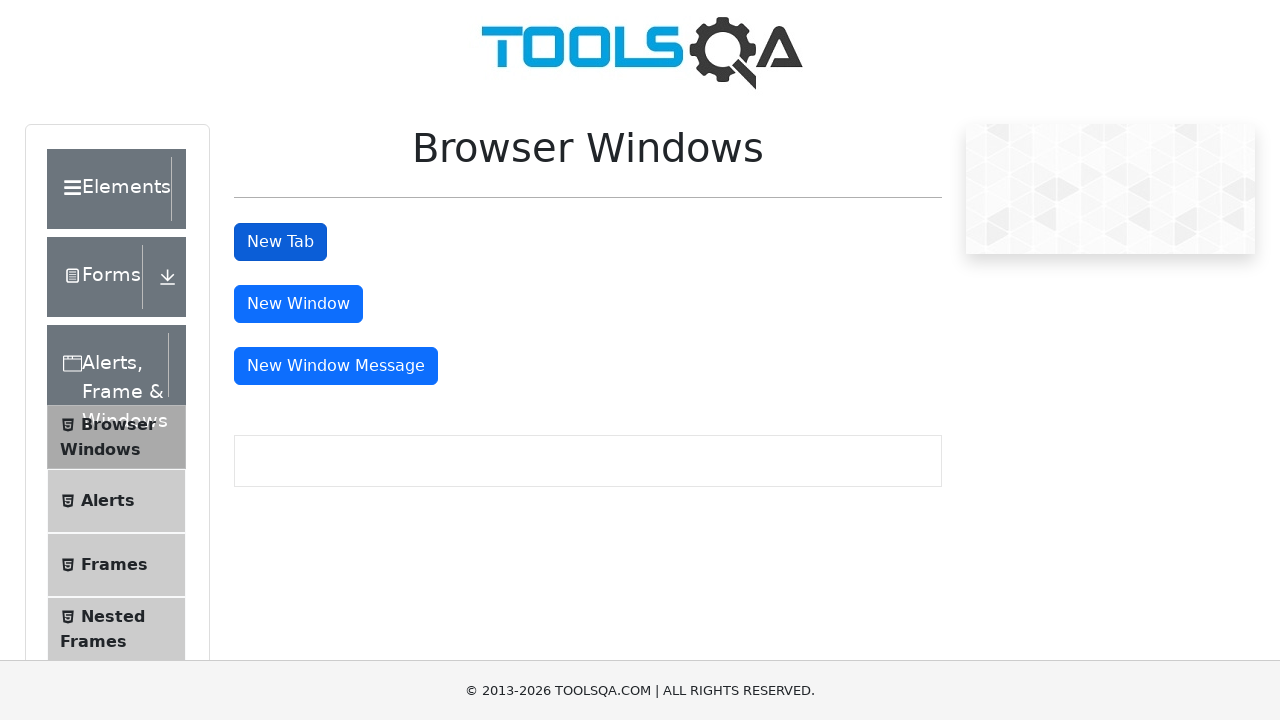

Waited for new tab to fully load
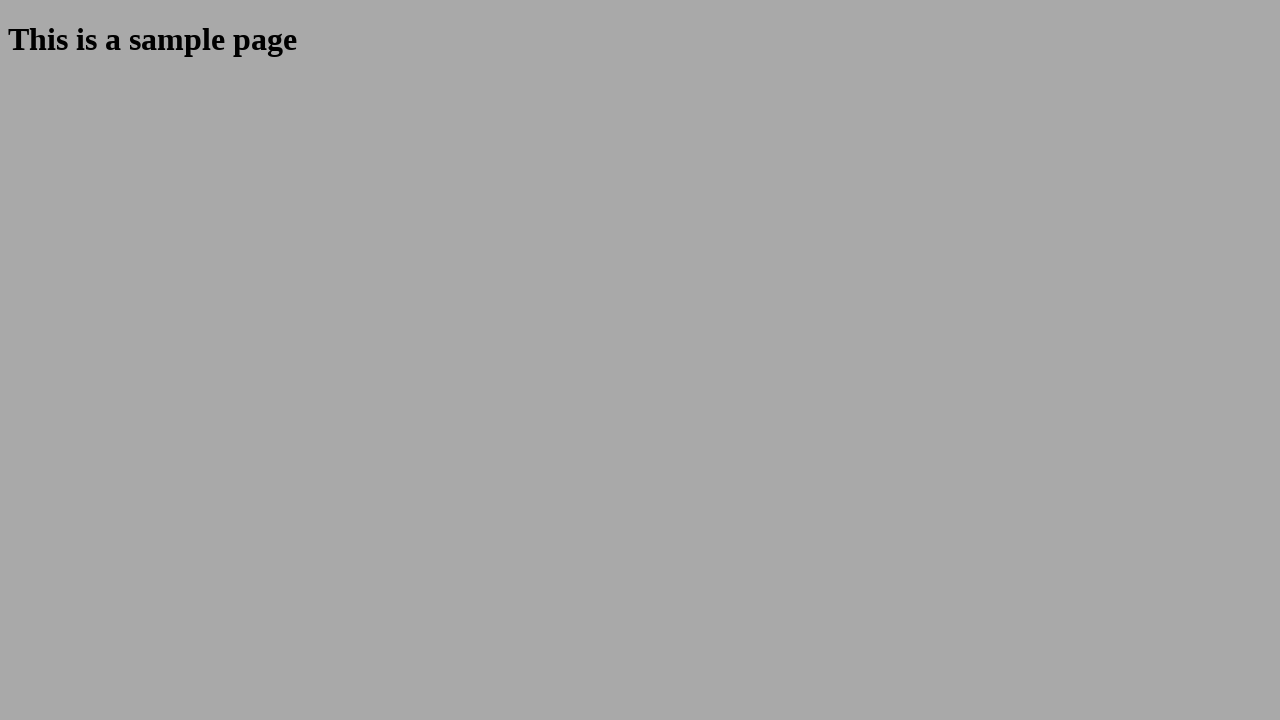

Verified new tab URL: https://demoqa.com/sample
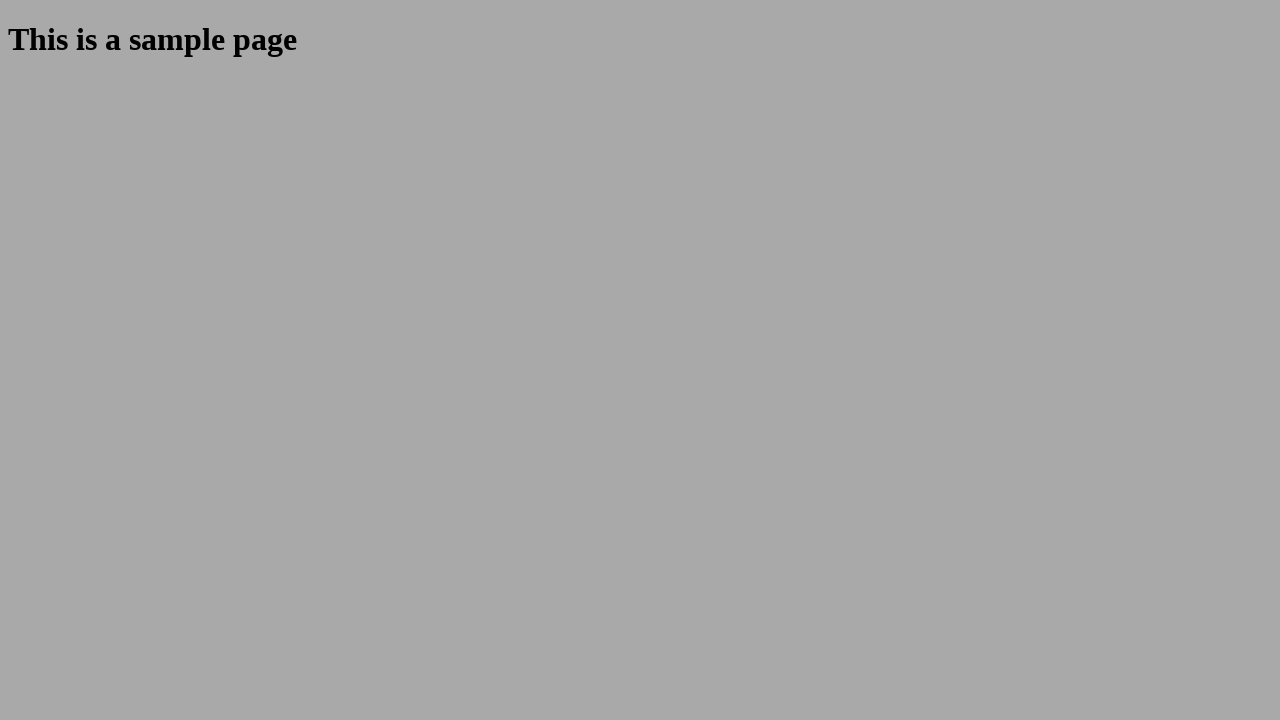

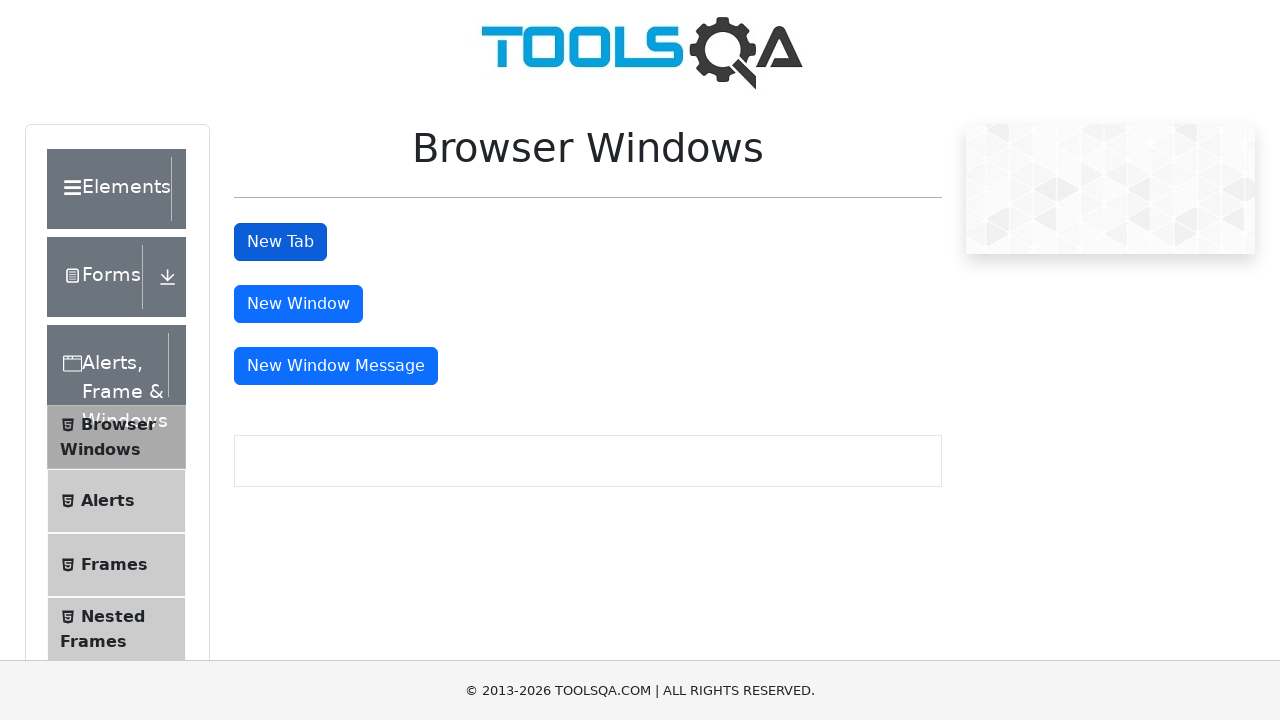